Verifies that all 7 column headers in the table are accessible and readable on the challenging DOM page

Starting URL: https://the-internet.herokuapp.com/challenging_dom

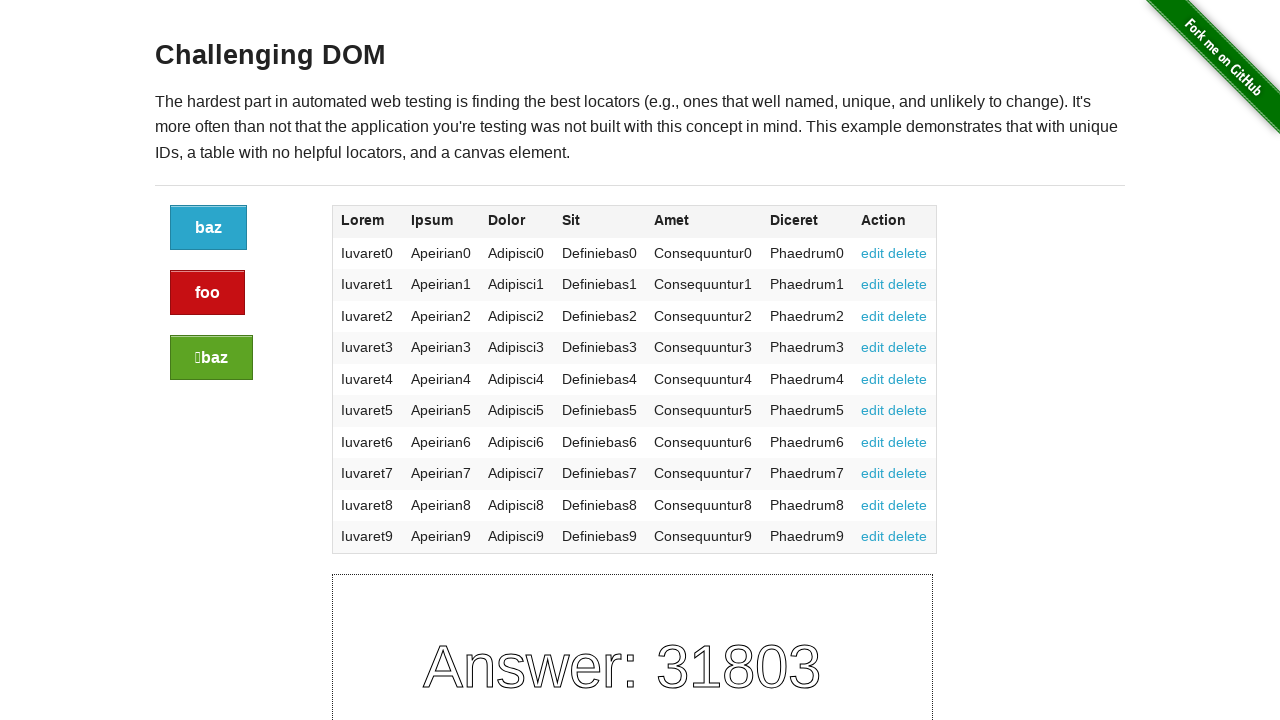

Set viewport size to 1920x1080
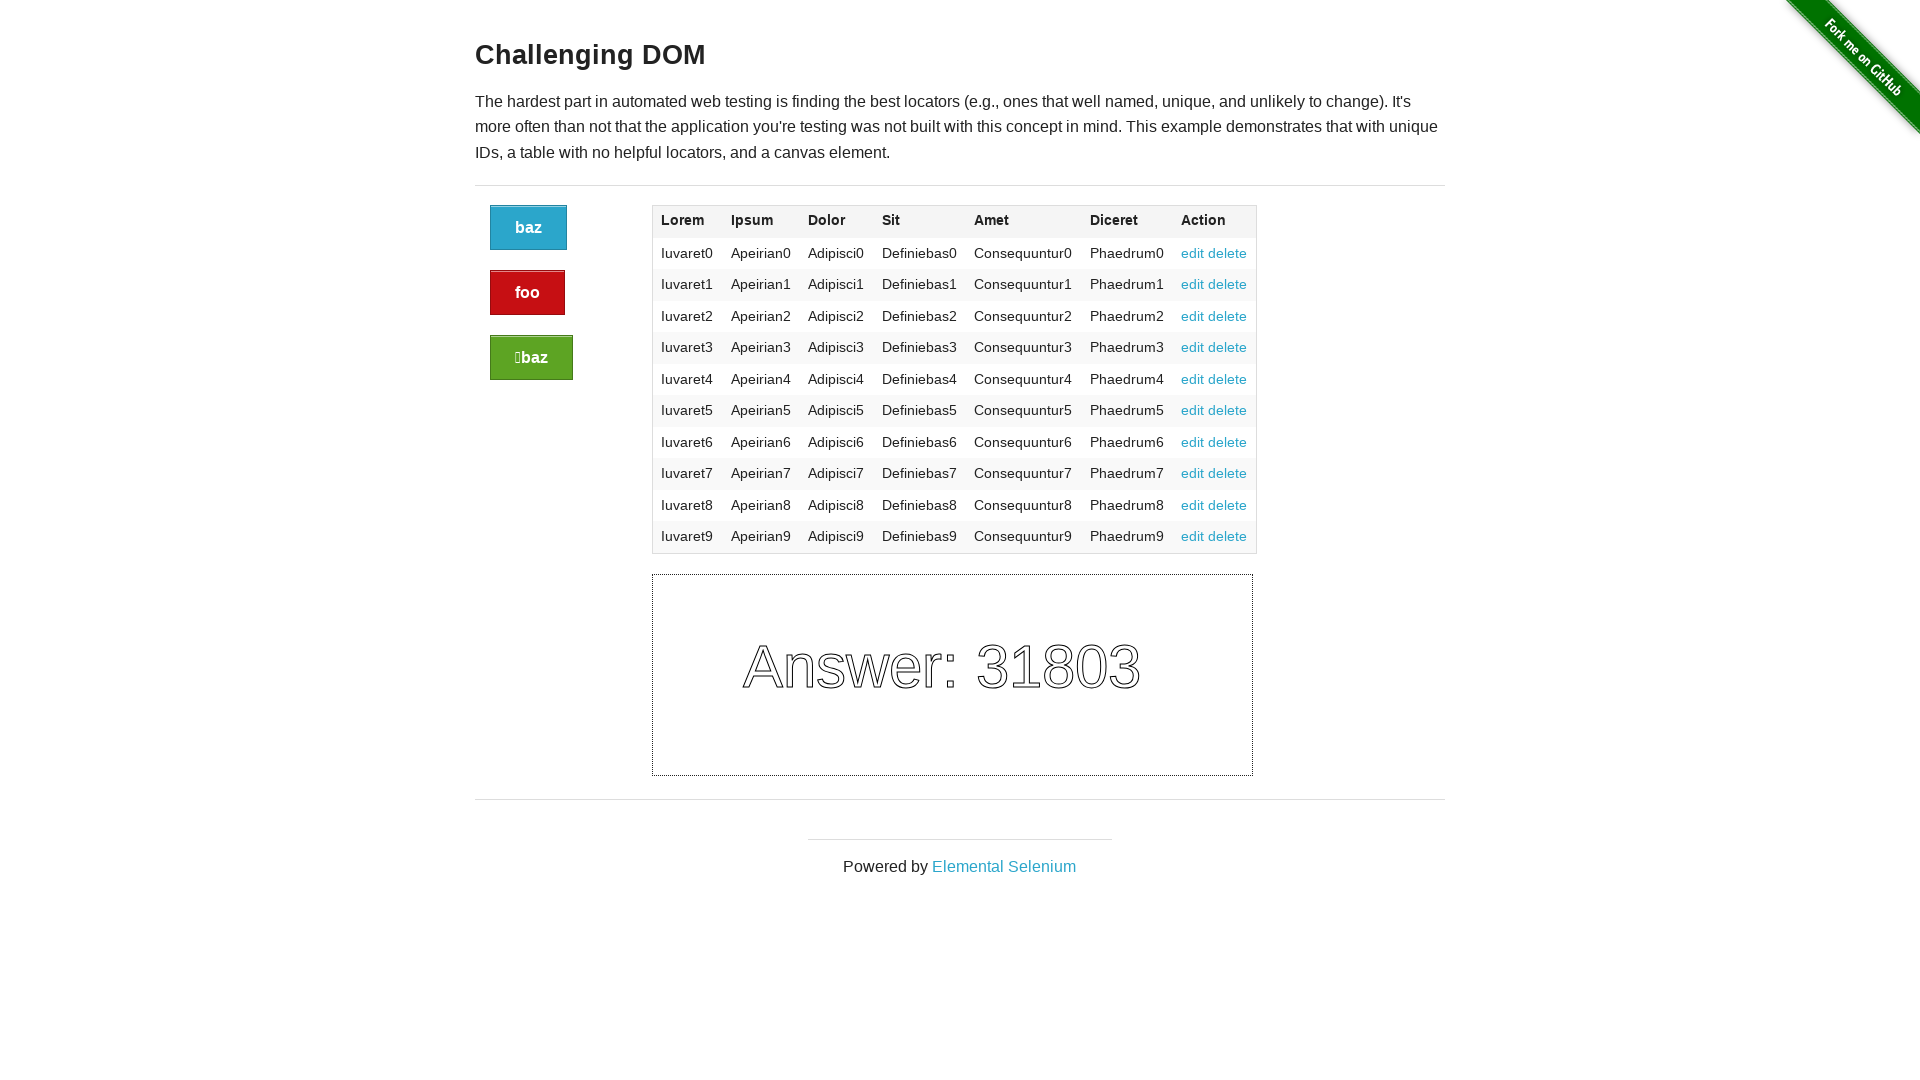

Column 1 header text retrieved: Lorem
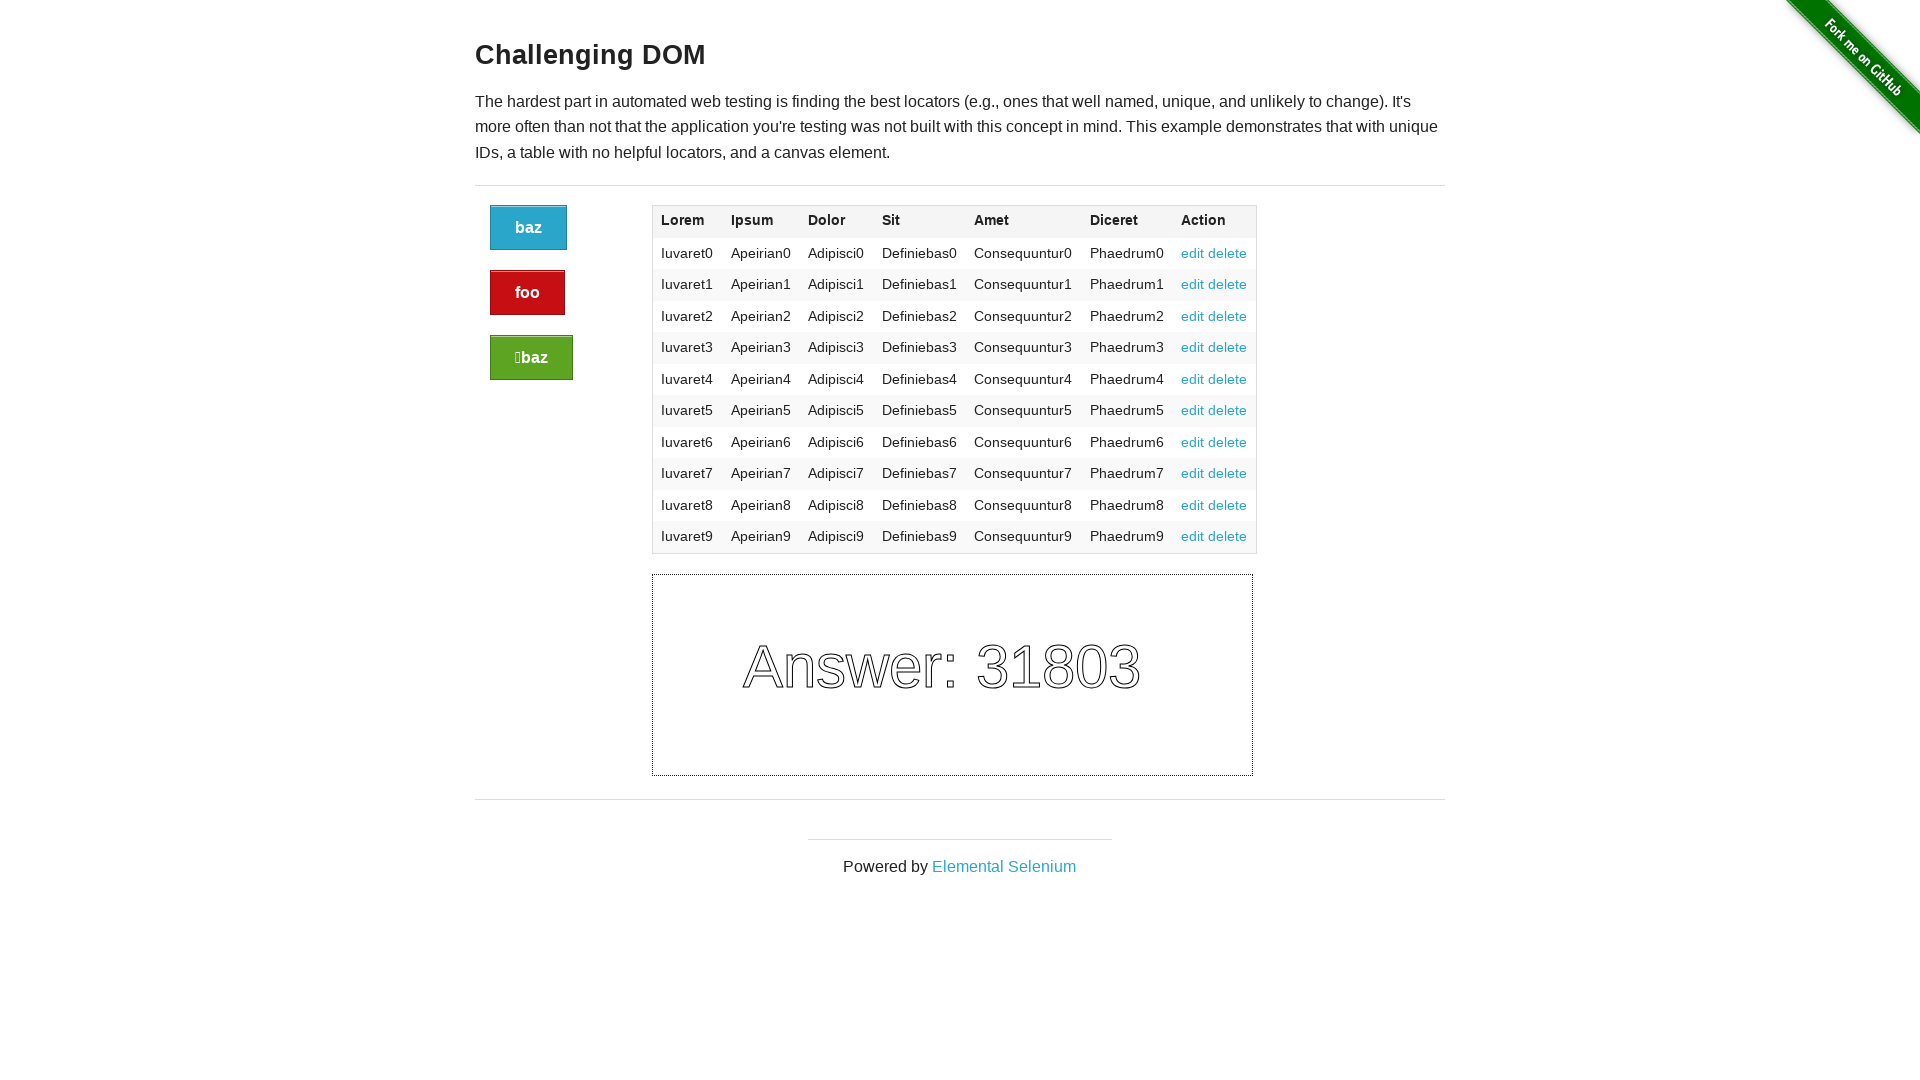

Column 2 header text retrieved: Ipsum
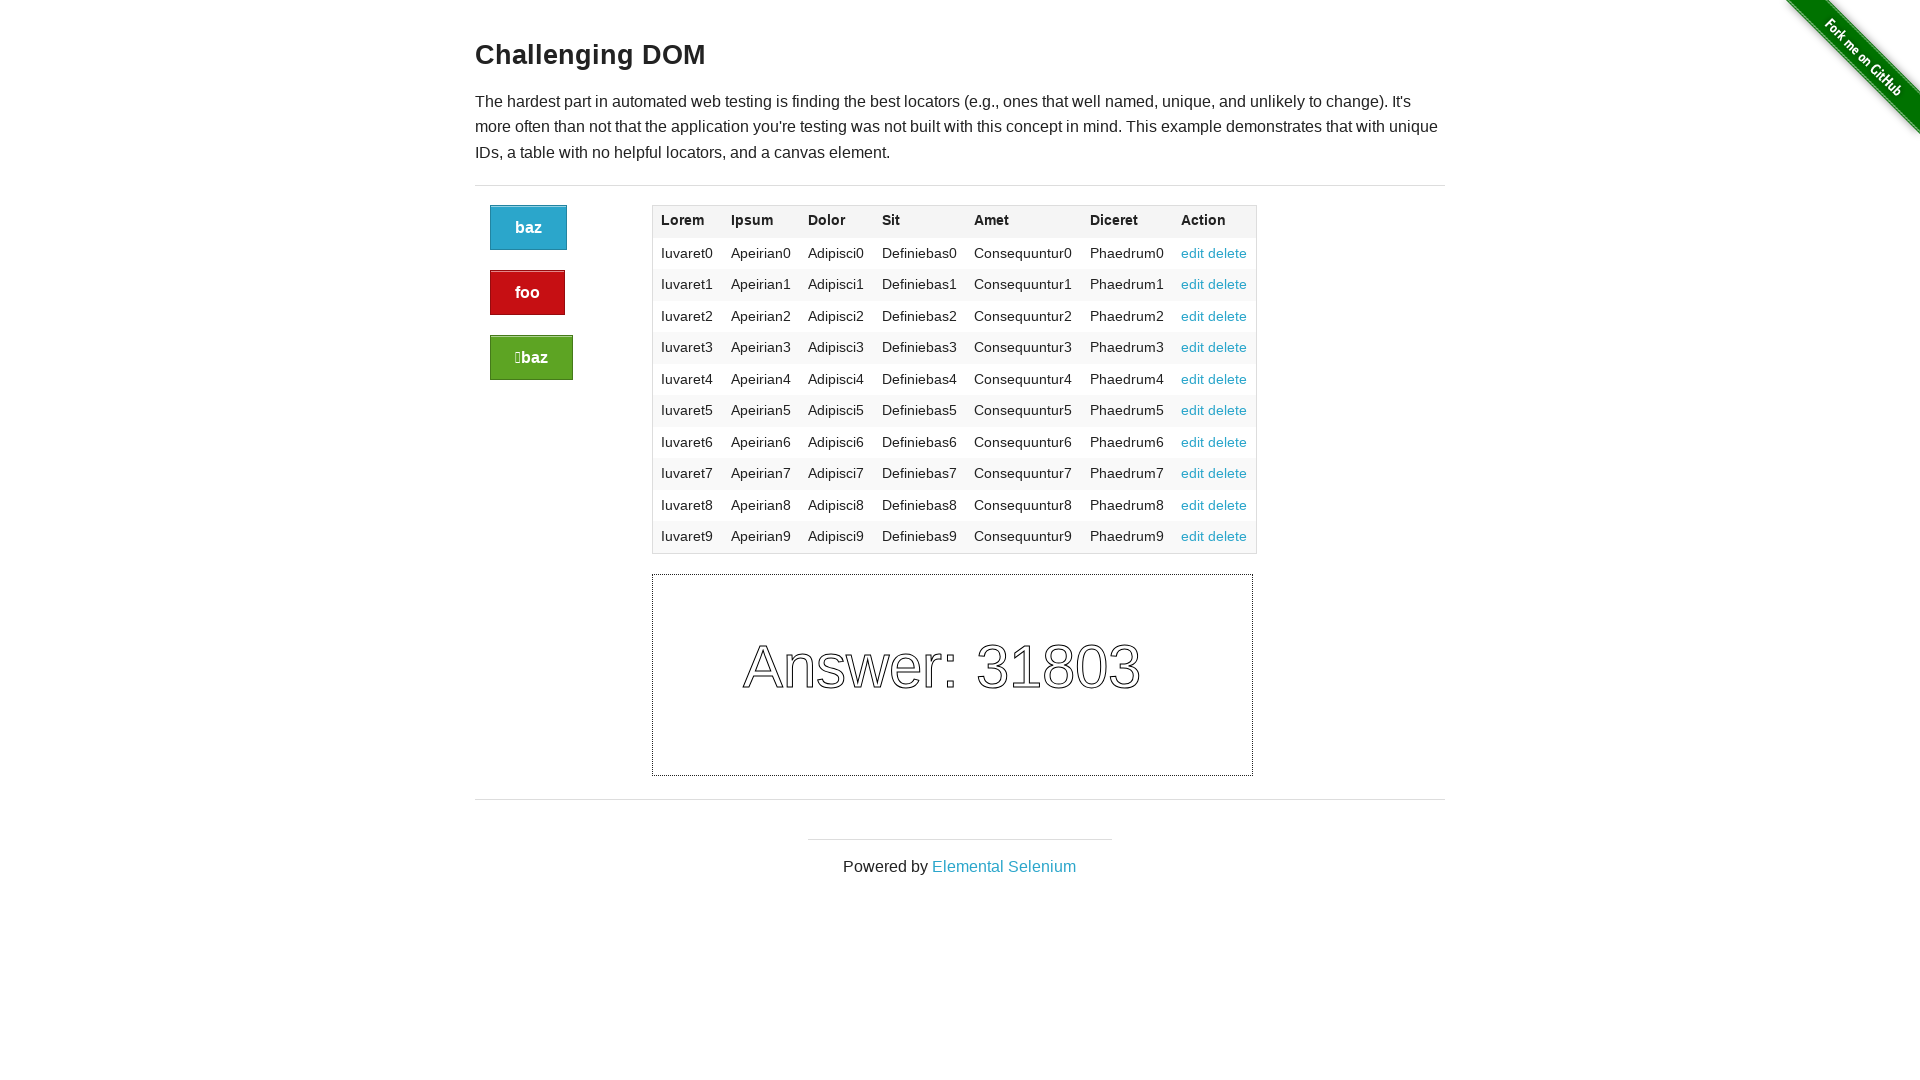

Column 3 header text retrieved: Dolor
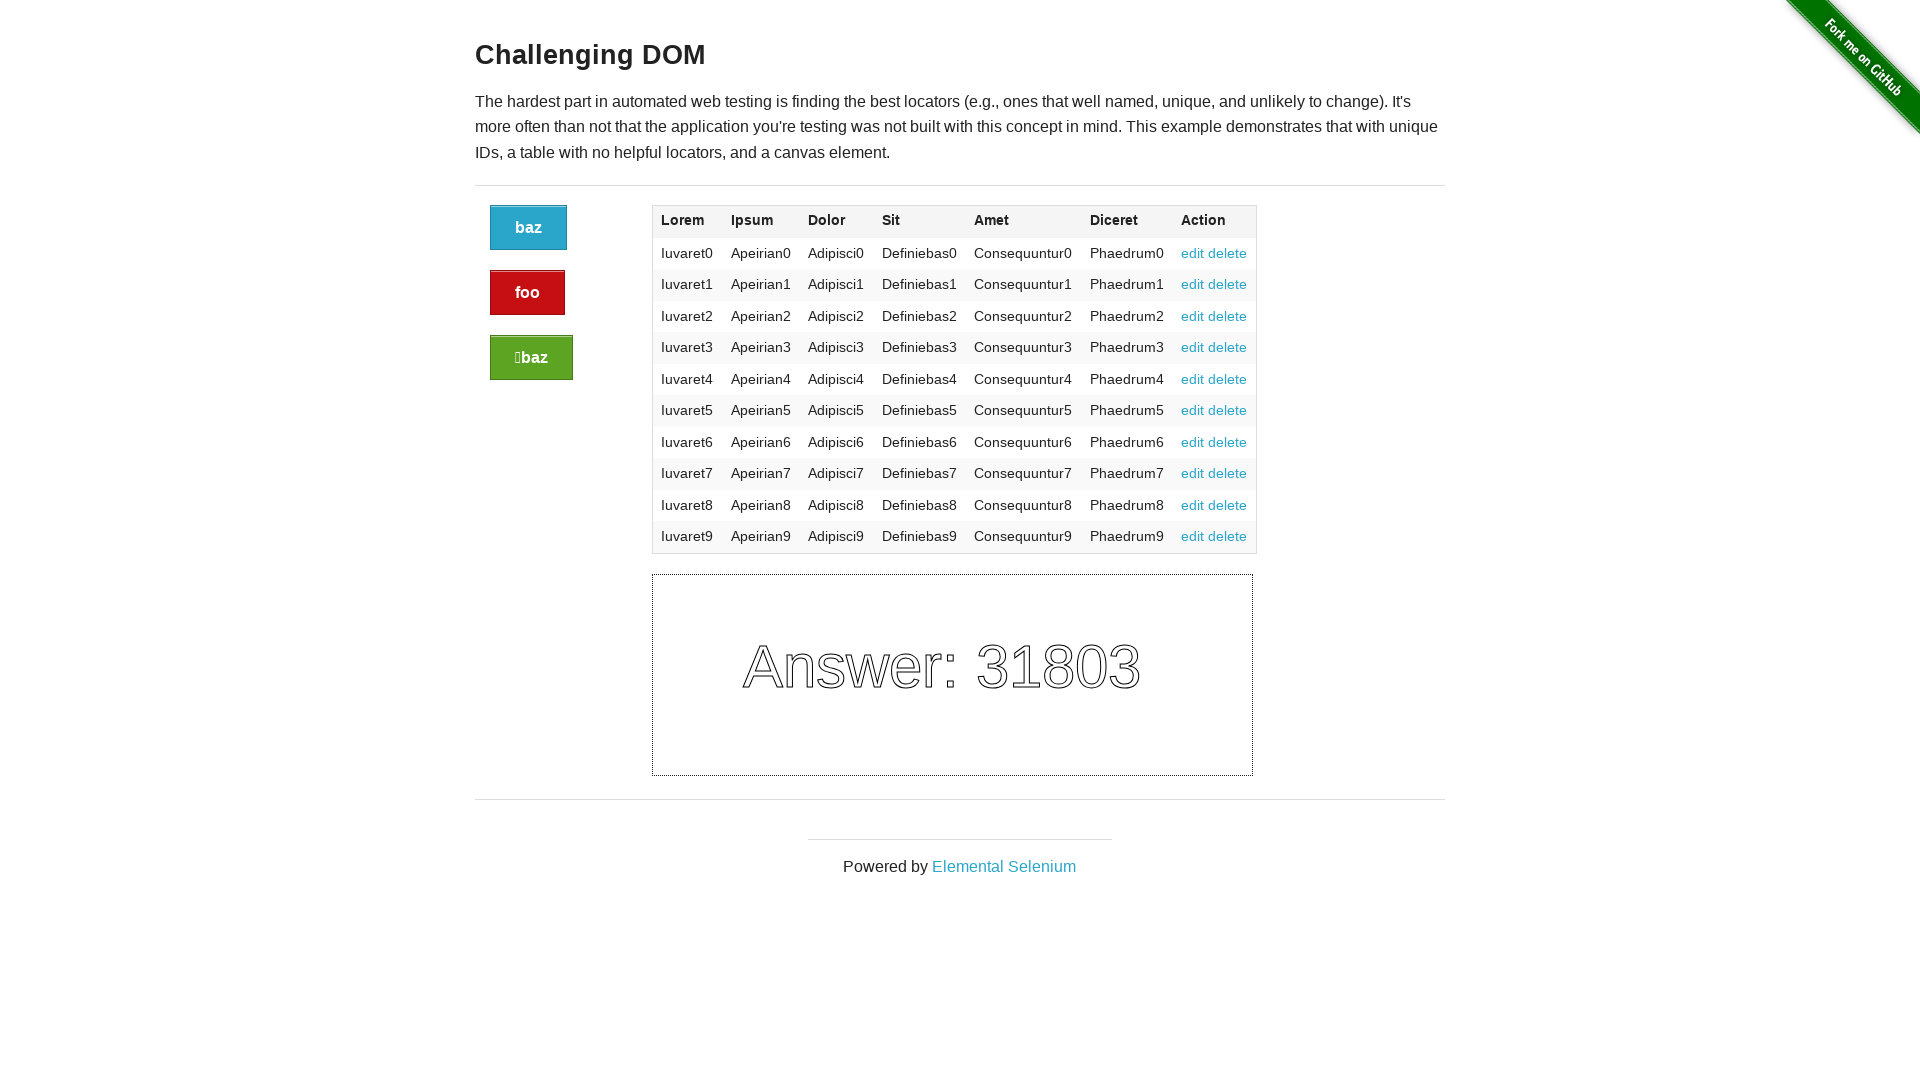

Column 4 header text retrieved: Sit
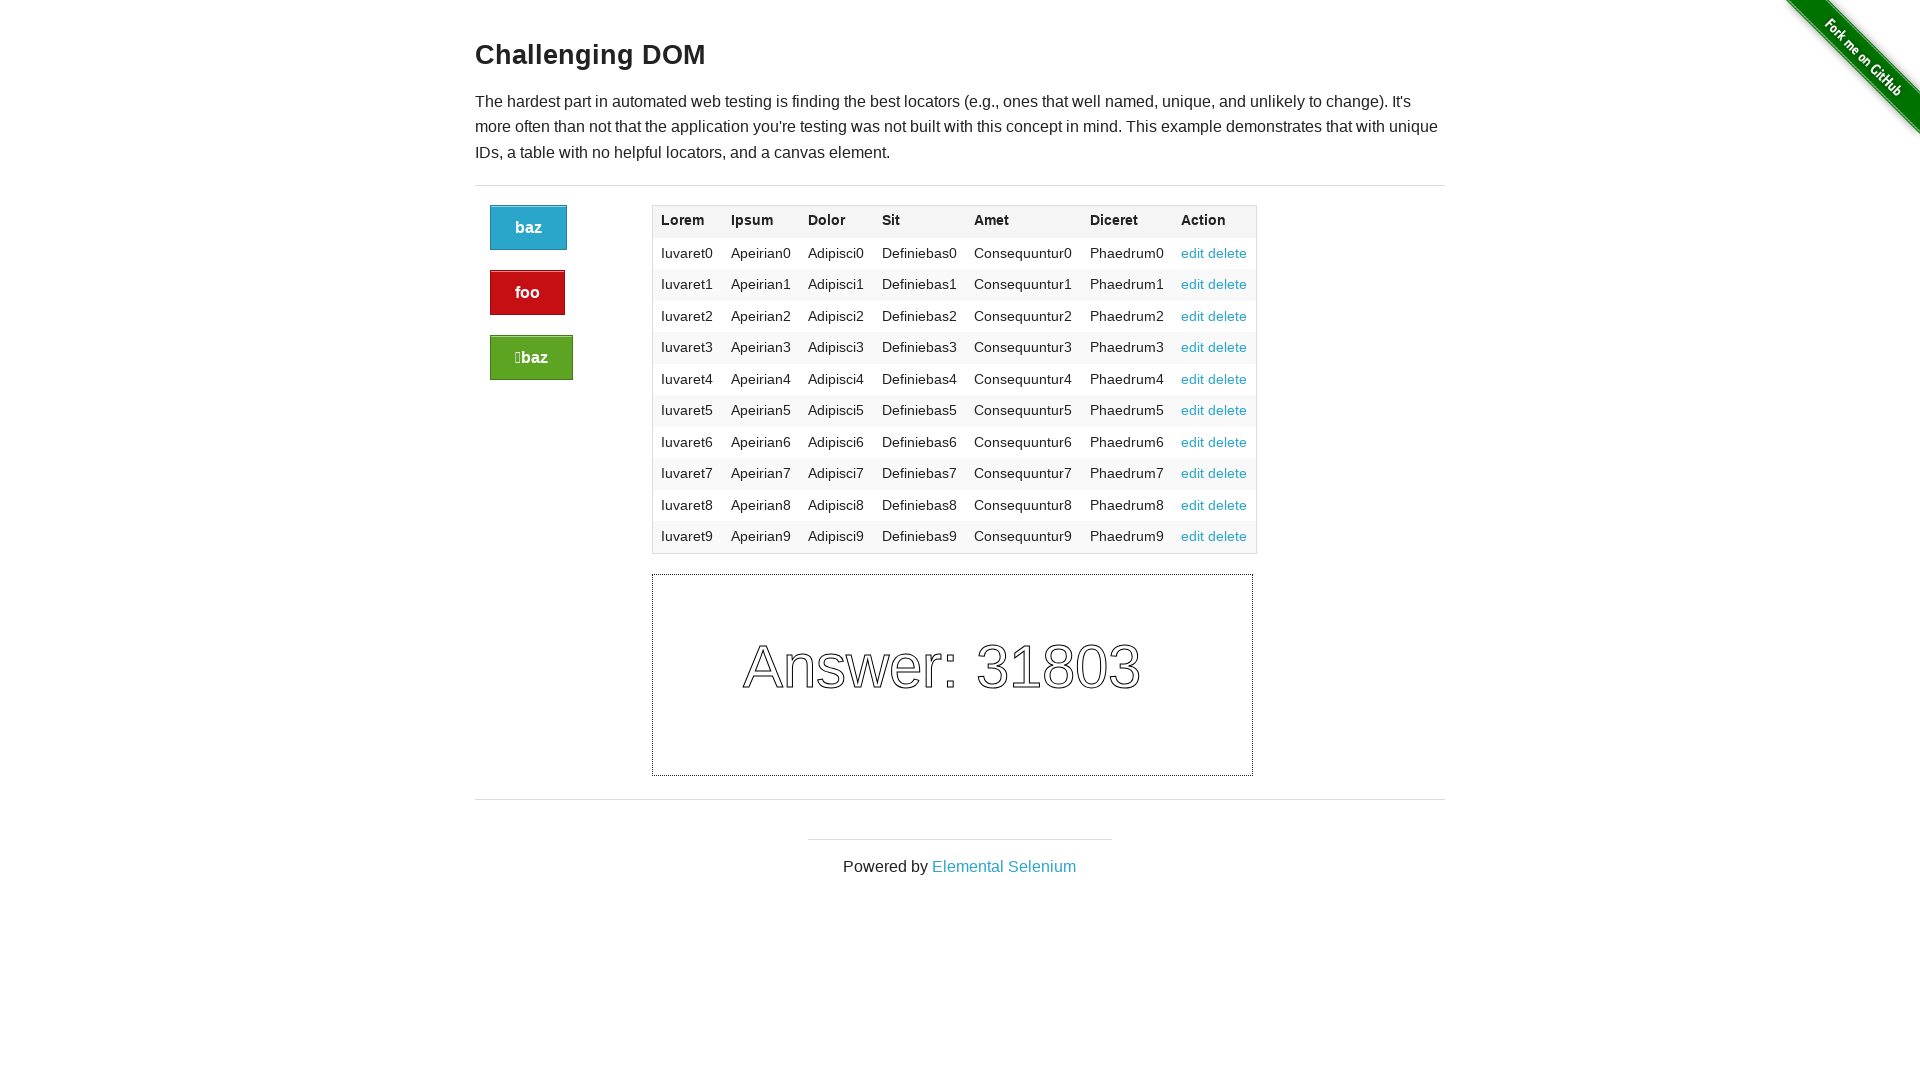

Column 5 header text retrieved: Amet
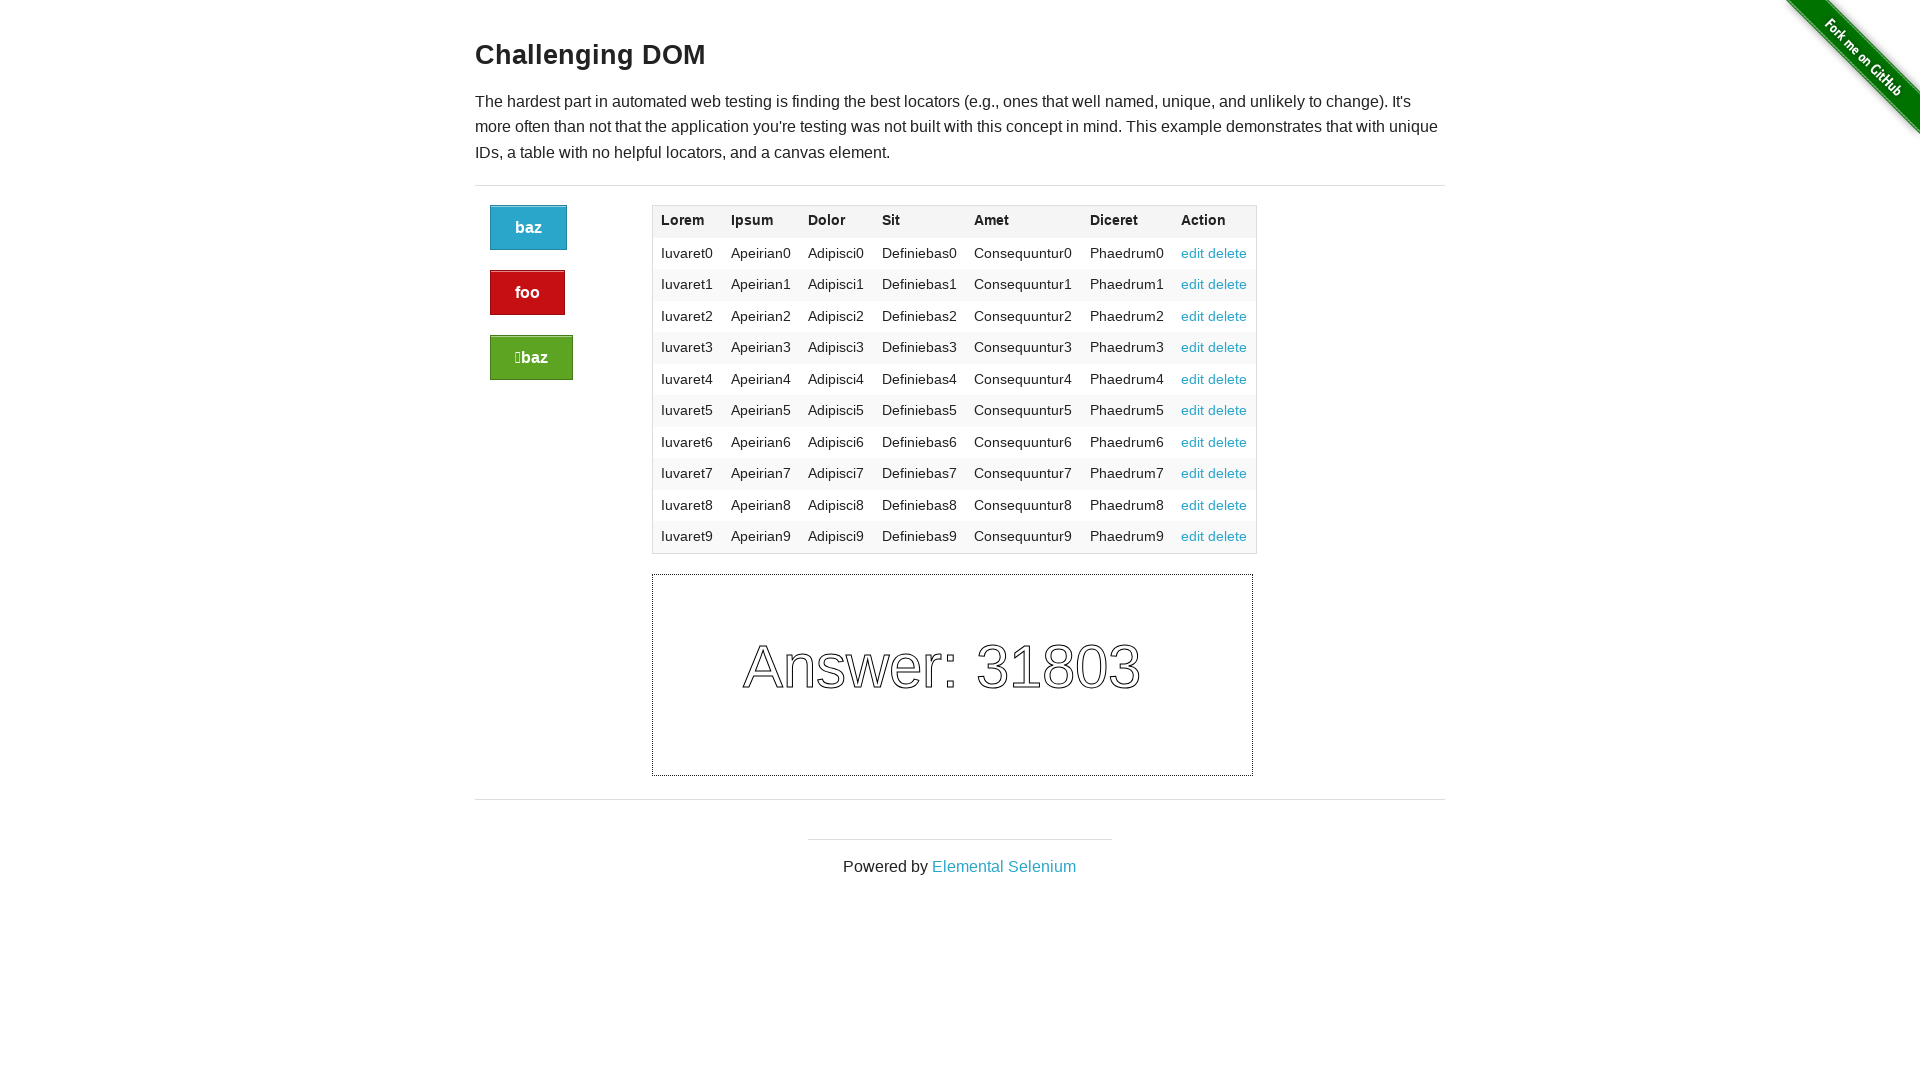

Column 6 header text retrieved: Diceret
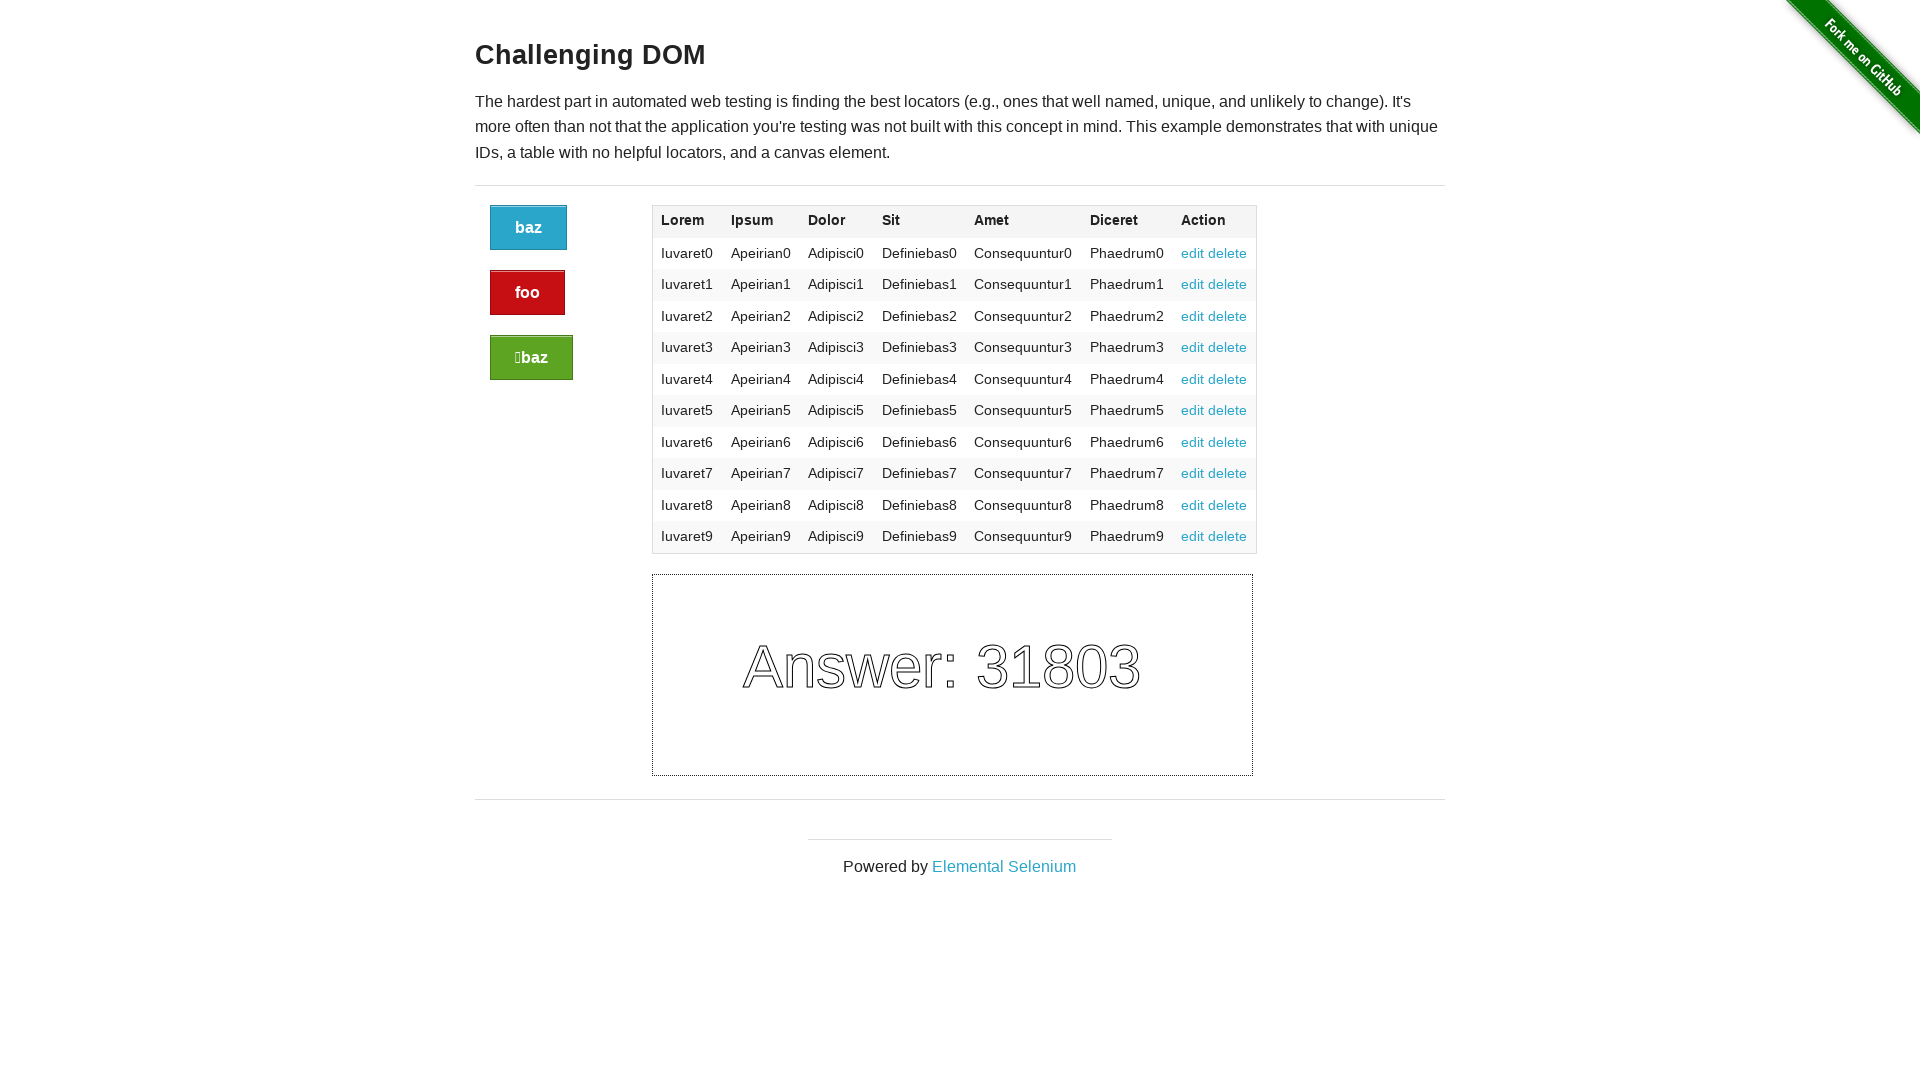

Column 7 header text retrieved: Action
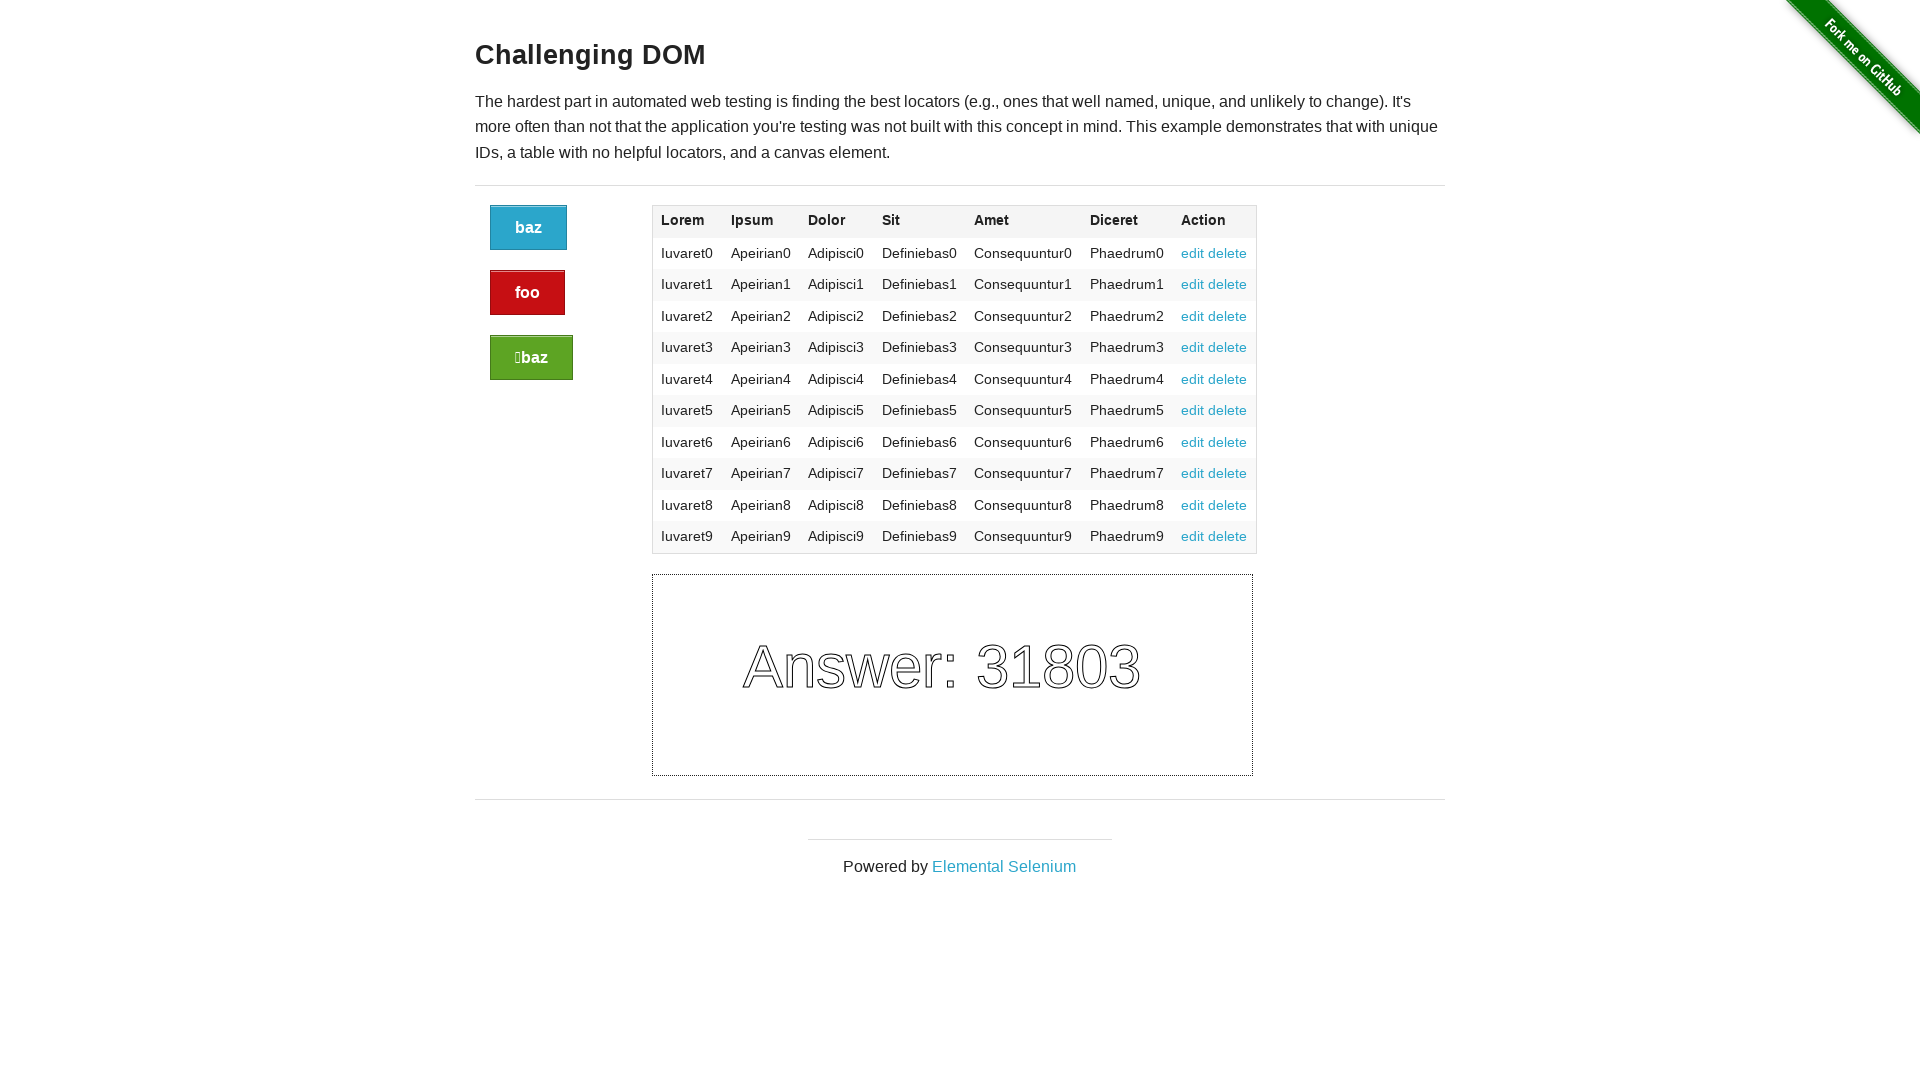

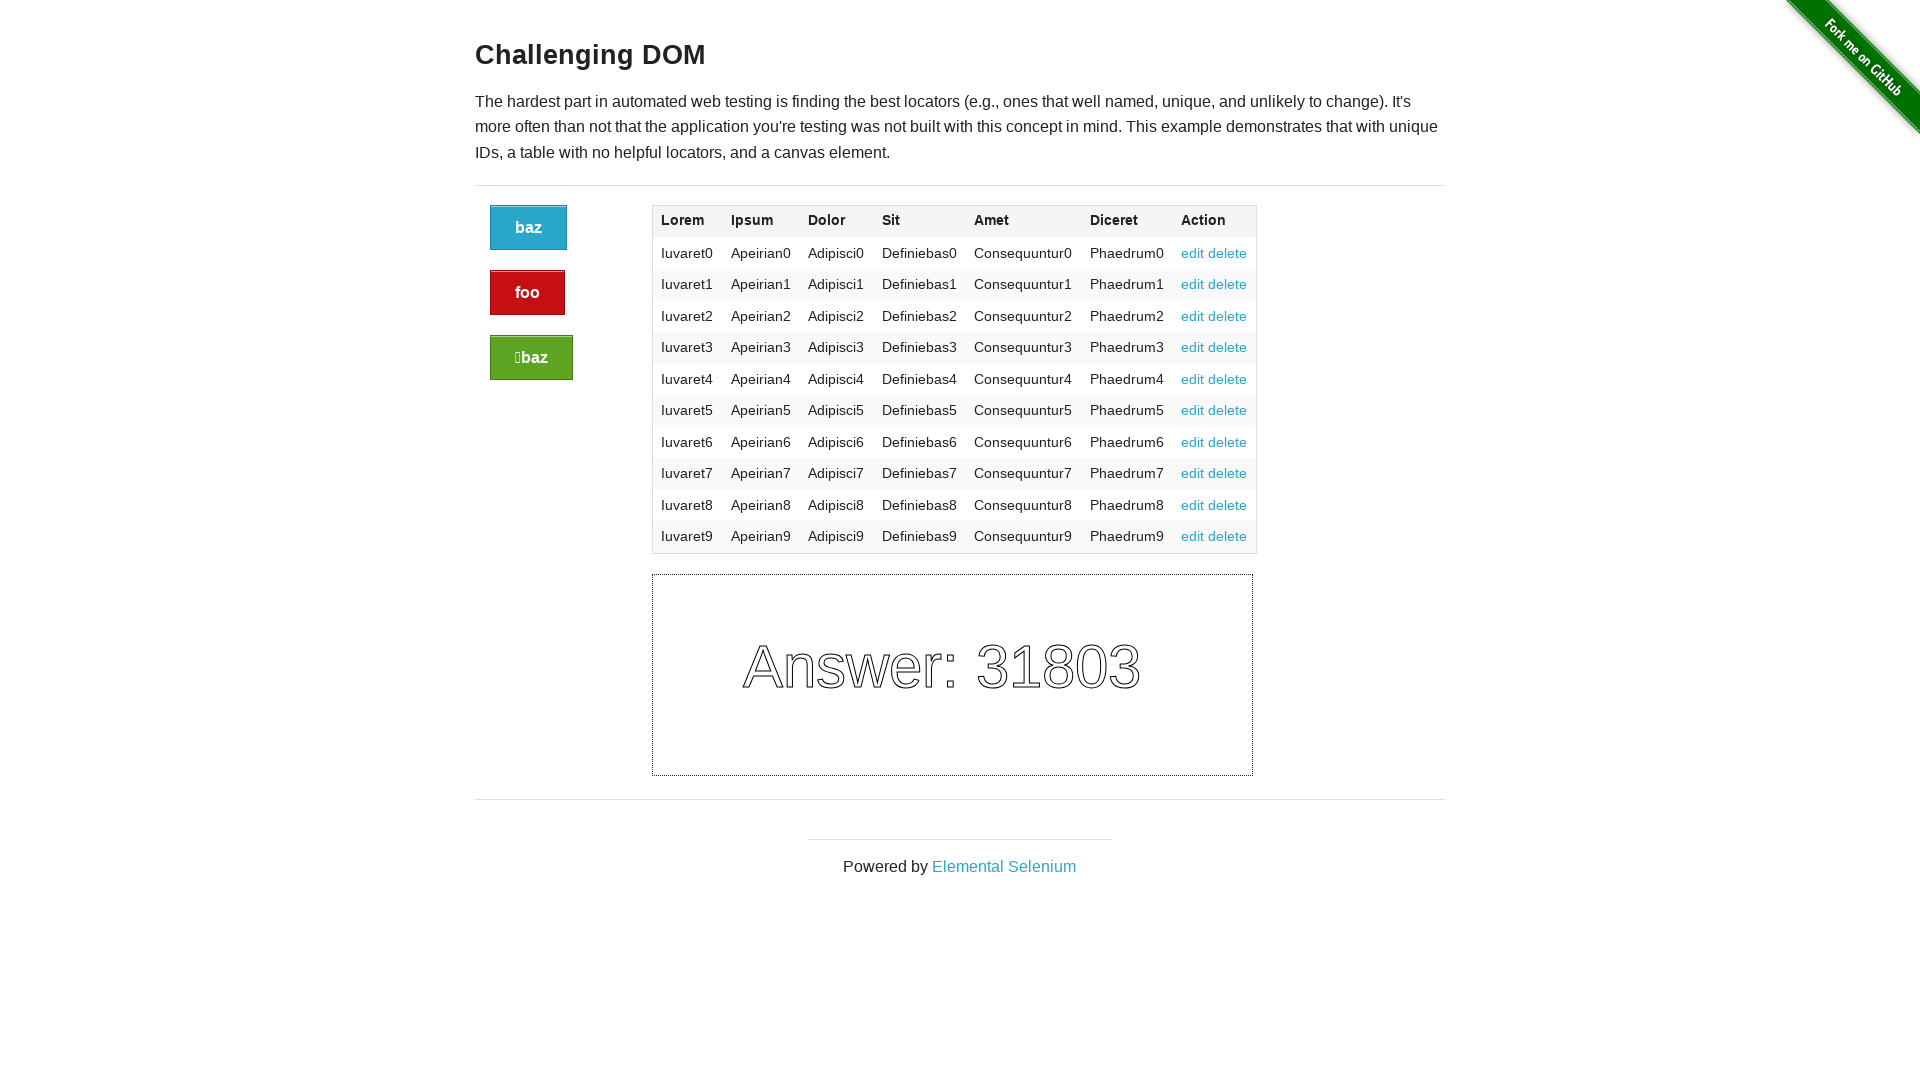